Tests checkbox functionality by verifying initial state and toggling checkboxes on a practice form

Starting URL: https://practice.cydeo.com/checkboxes

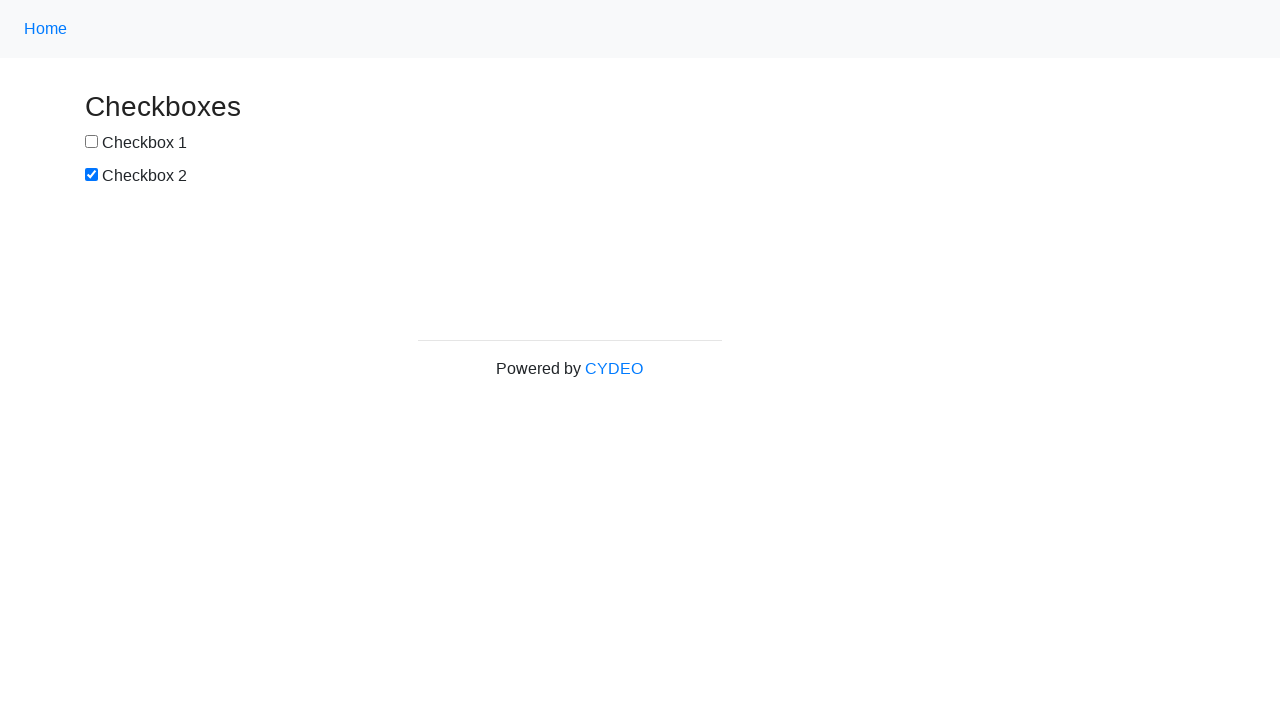

Located checkbox1 element
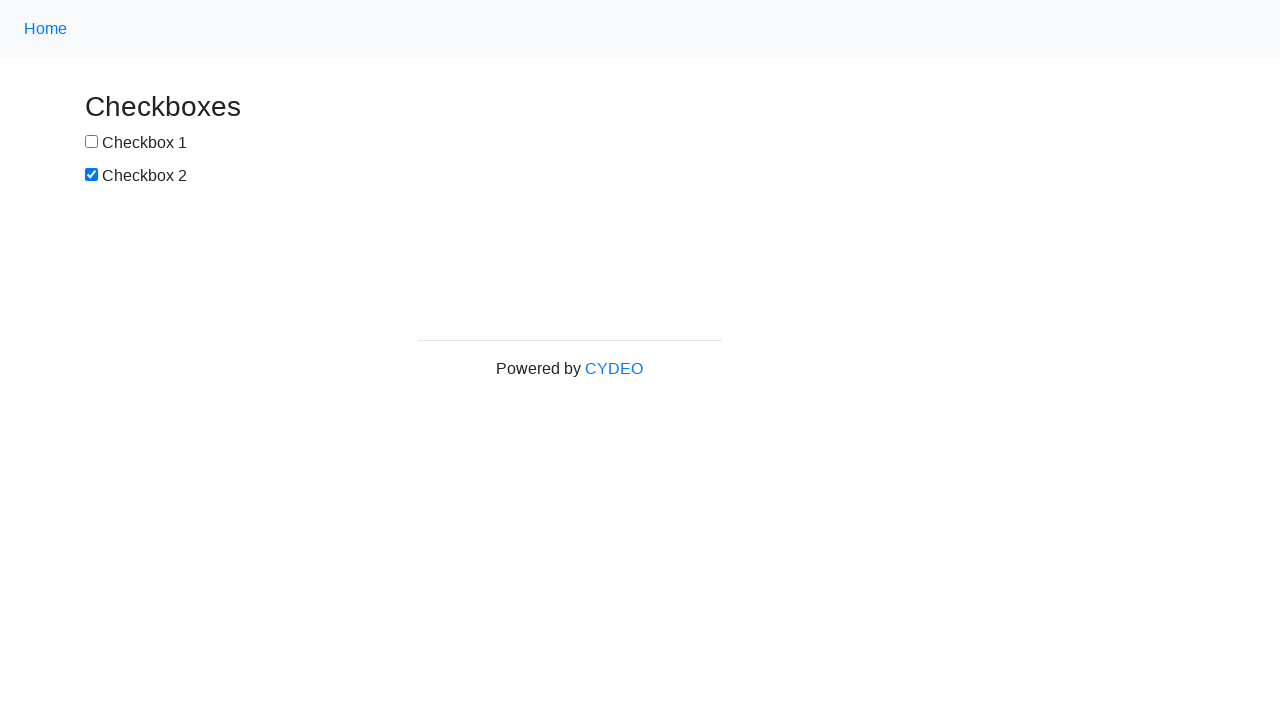

Located checkbox2 element
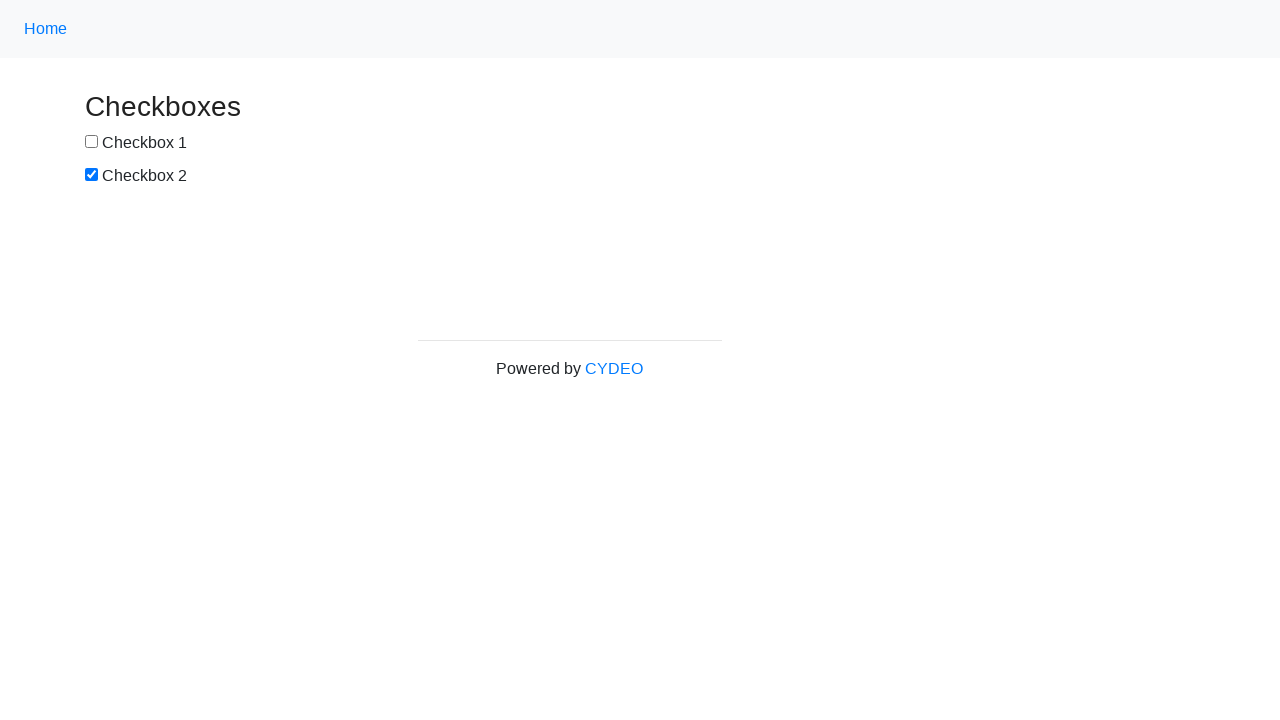

Verified checkbox1 is initially unchecked
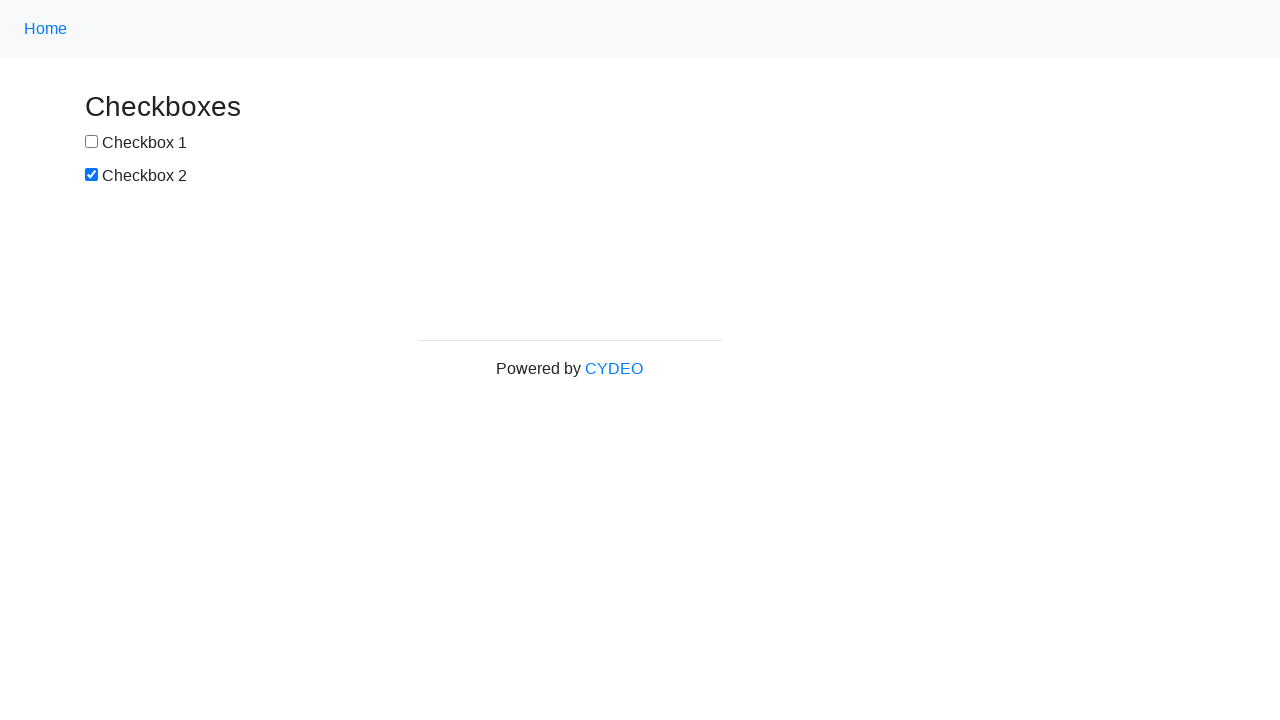

Verified checkbox2 is initially checked
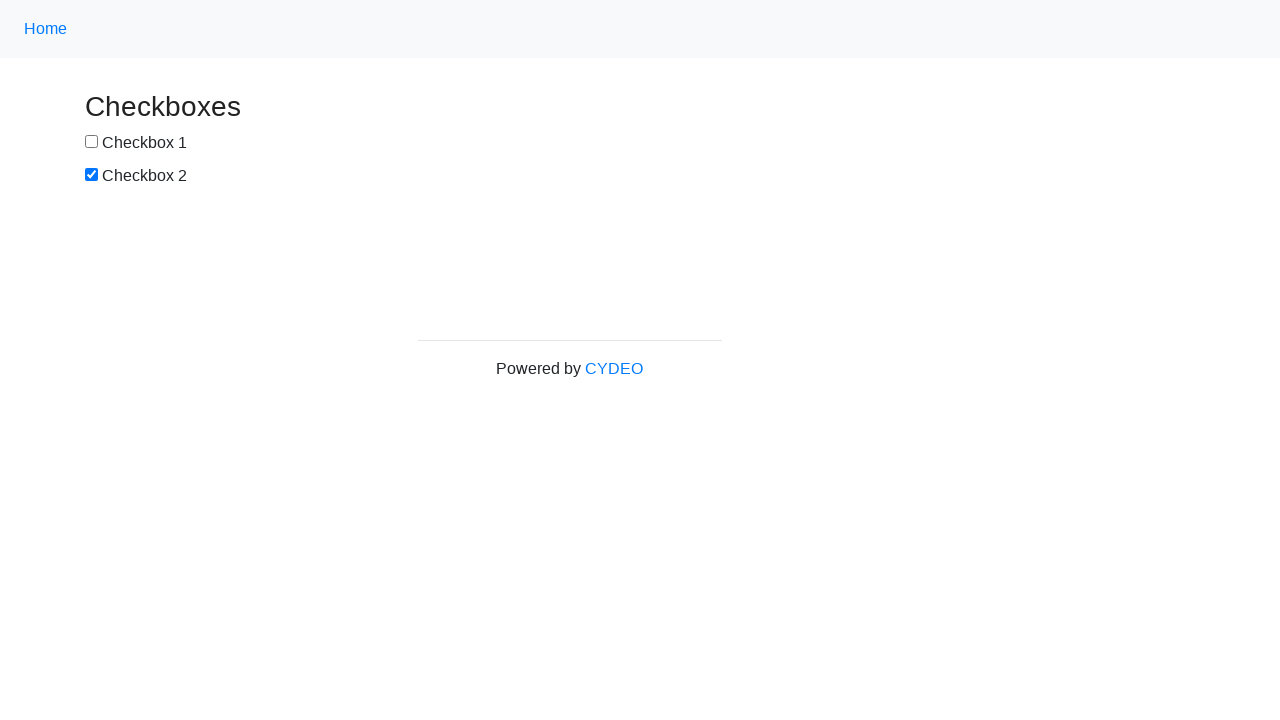

Clicked checkbox1 to toggle it at (92, 142) on xpath=//form/input[@name='checkbox1']
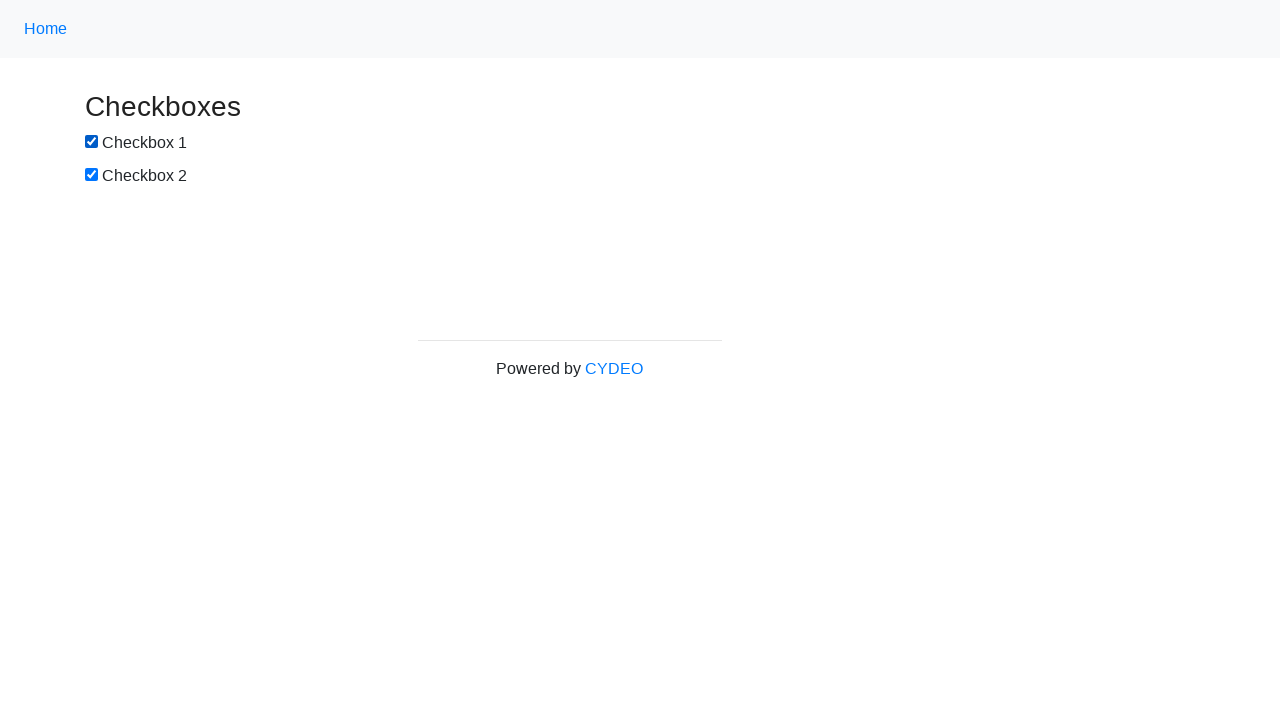

Clicked checkbox2 to toggle it at (92, 175) on xpath=//form/input[@name='checkbox2']
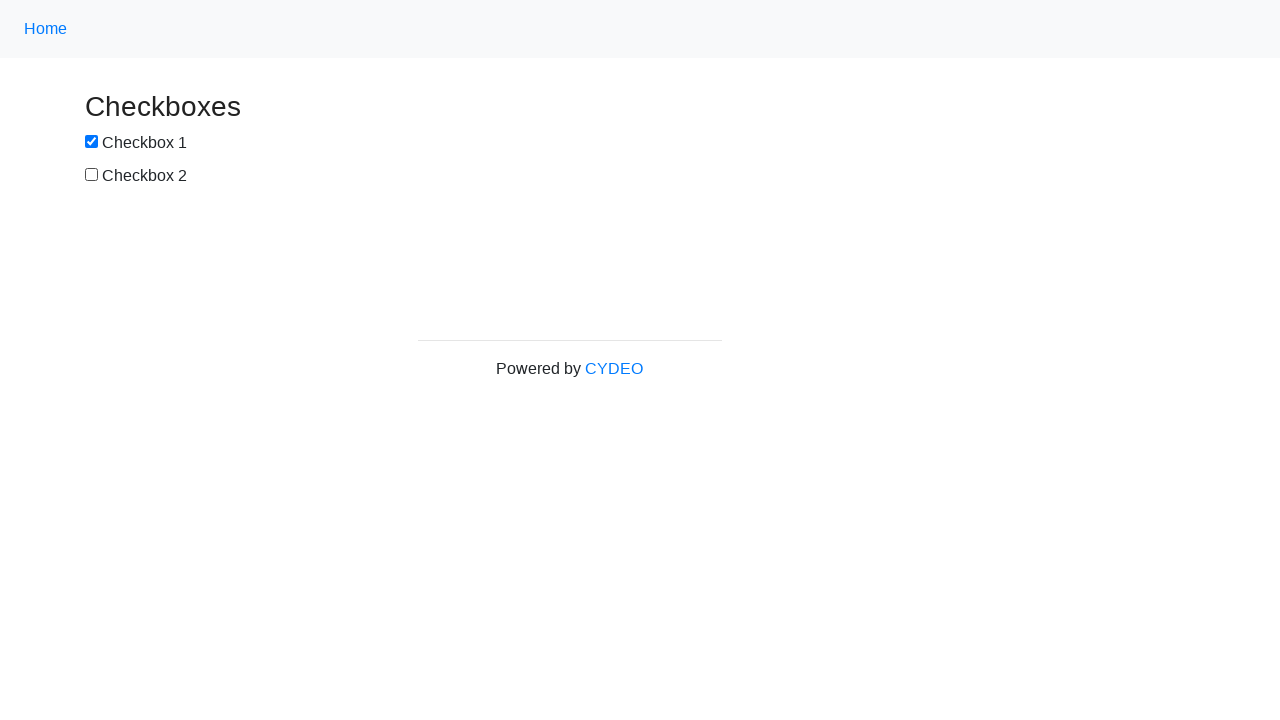

Verified checkbox1 is now checked
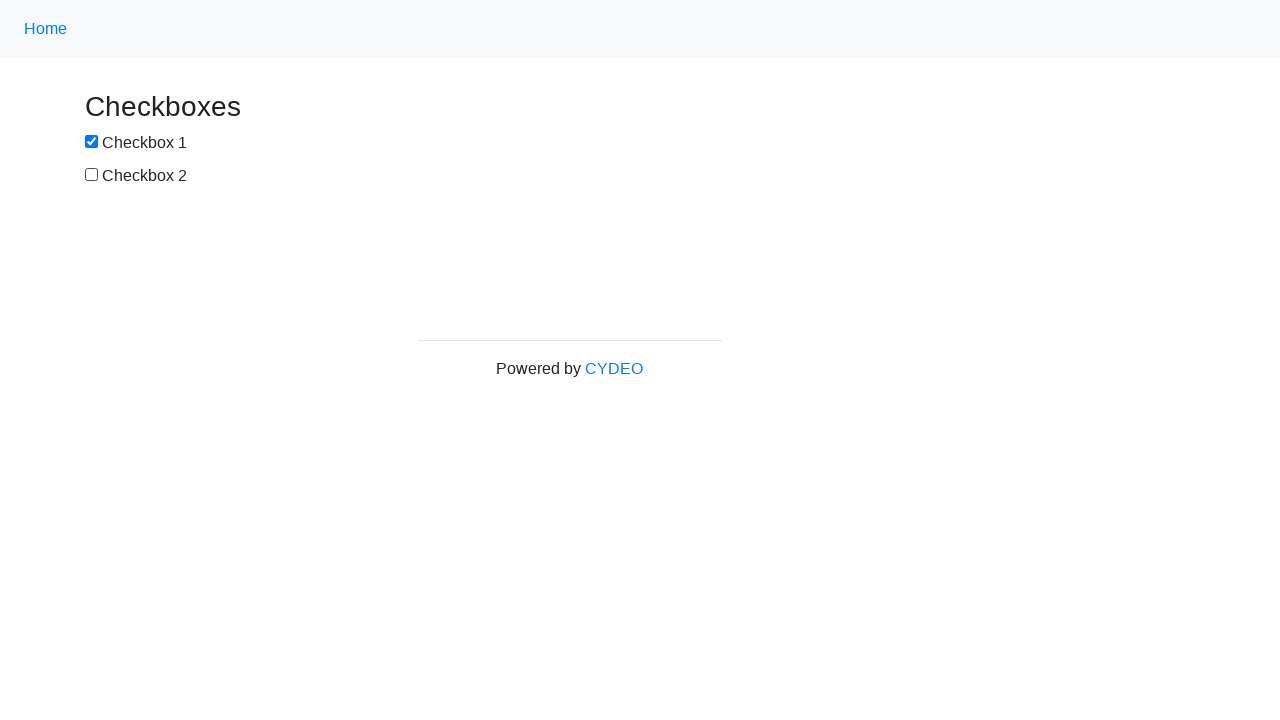

Verified checkbox2 is now unchecked
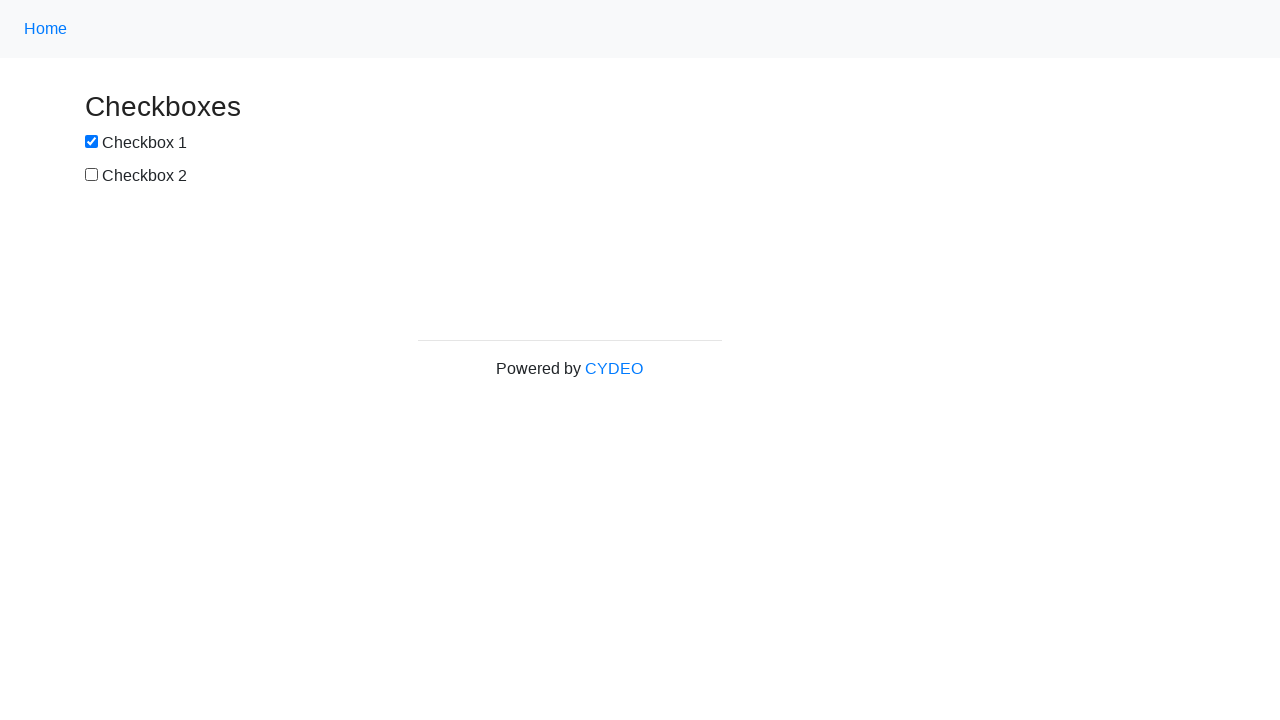

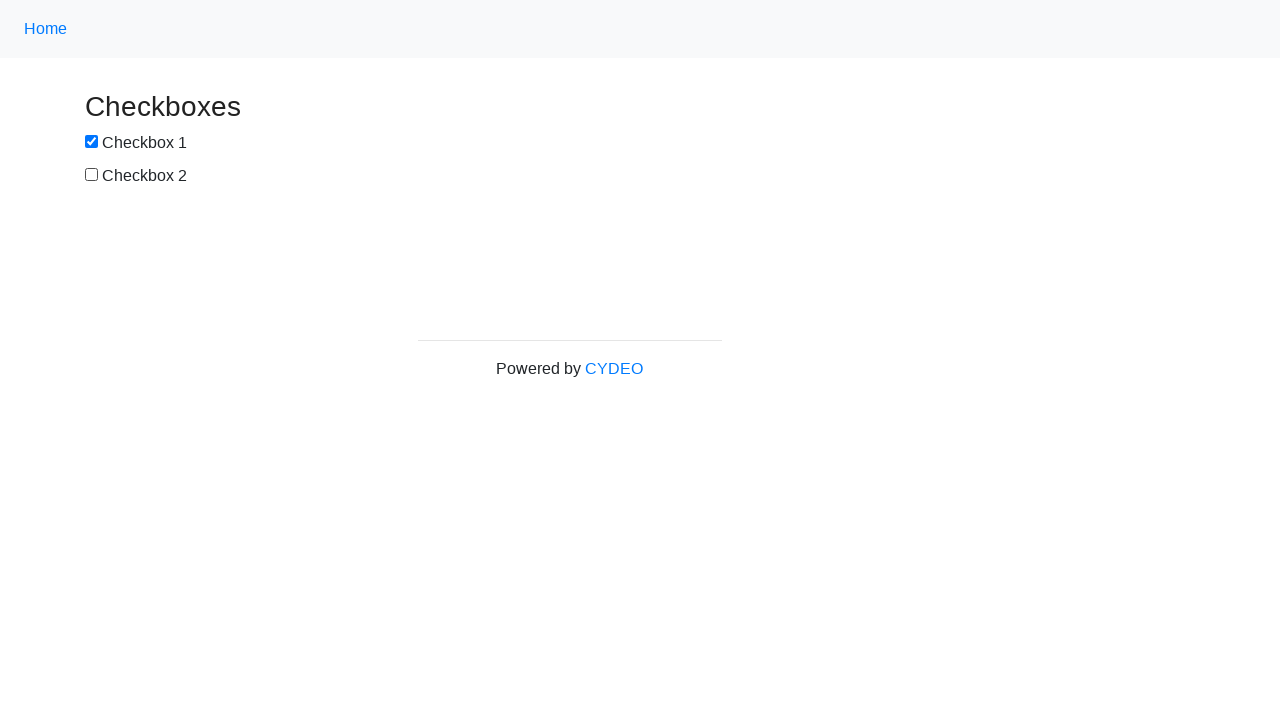